Tests the search functionality on python.org by entering a search query, submitting it, and verifying whether search results are returned.

Starting URL: https://www.python.org

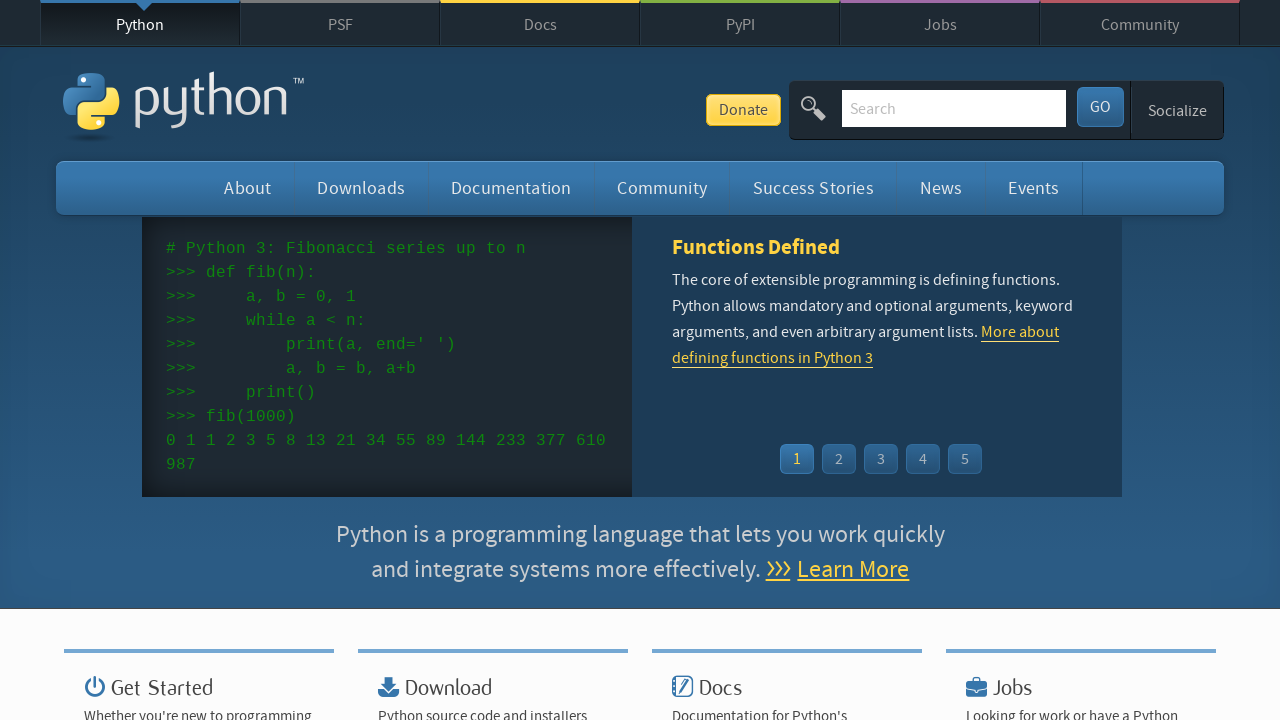

Cleared search input field on input[name='q']
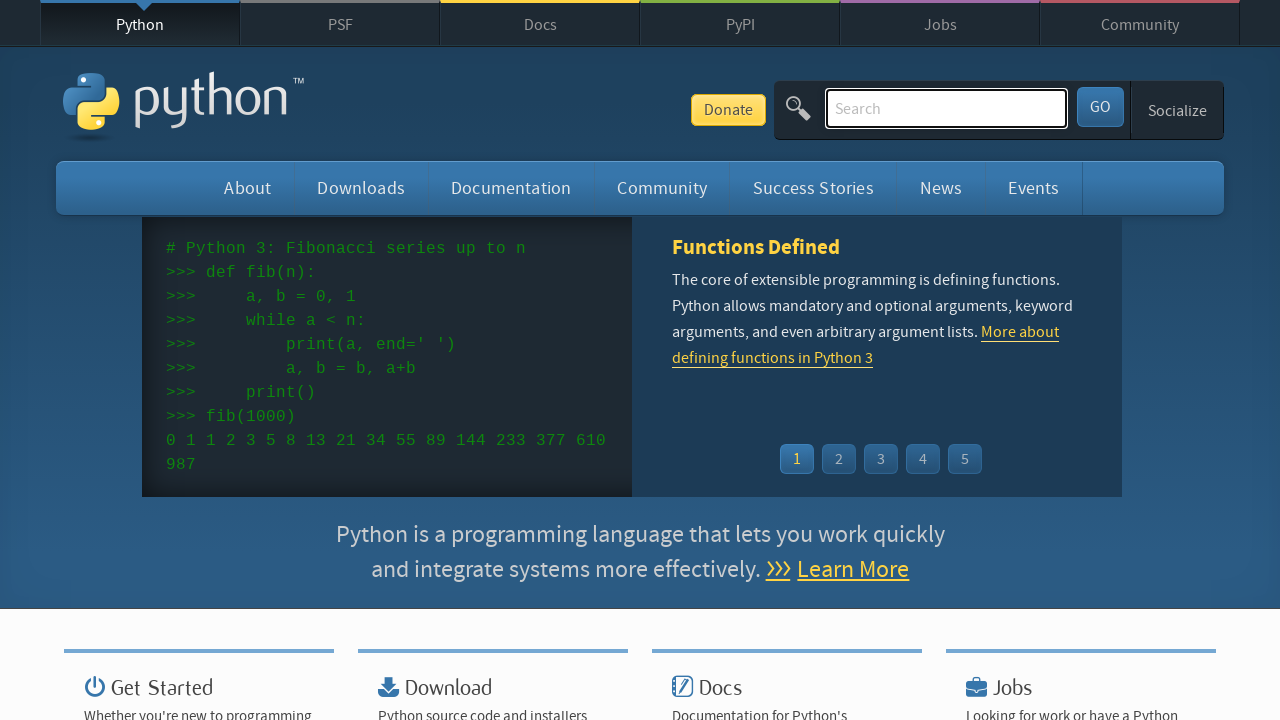

Filled search field with 'test' query on input[name='q']
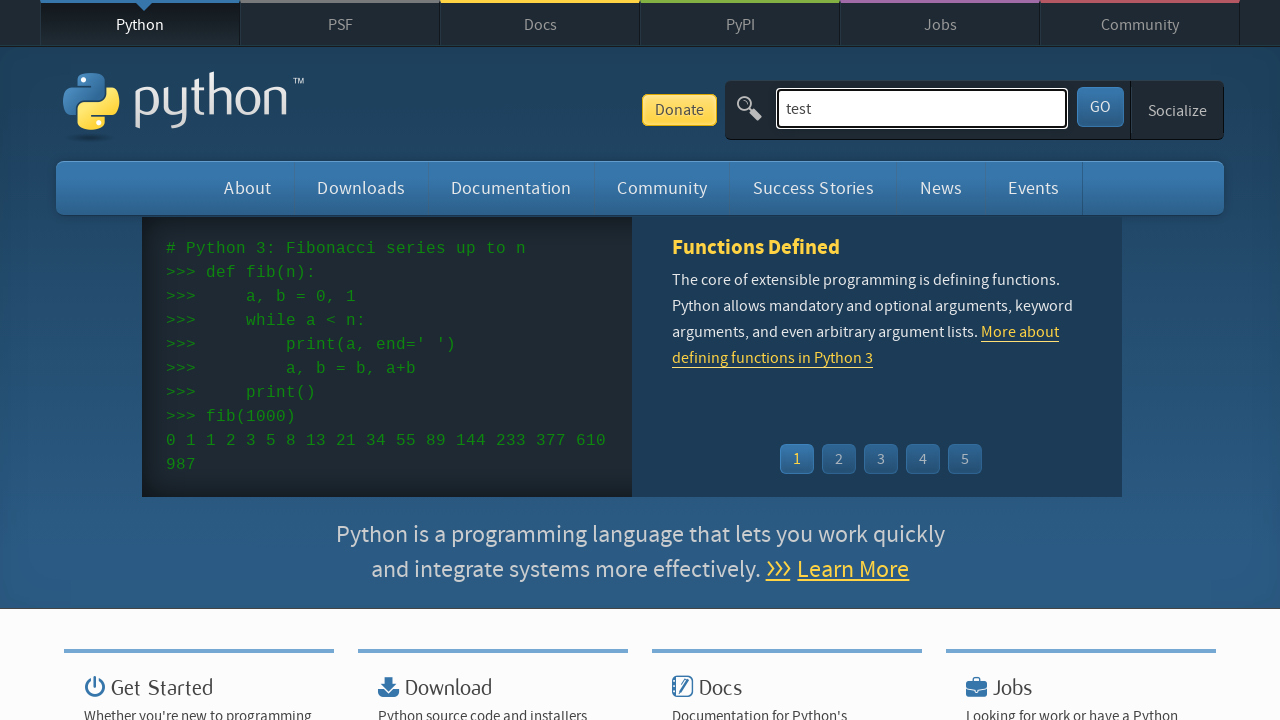

Pressed Enter to submit search query on input[name='q']
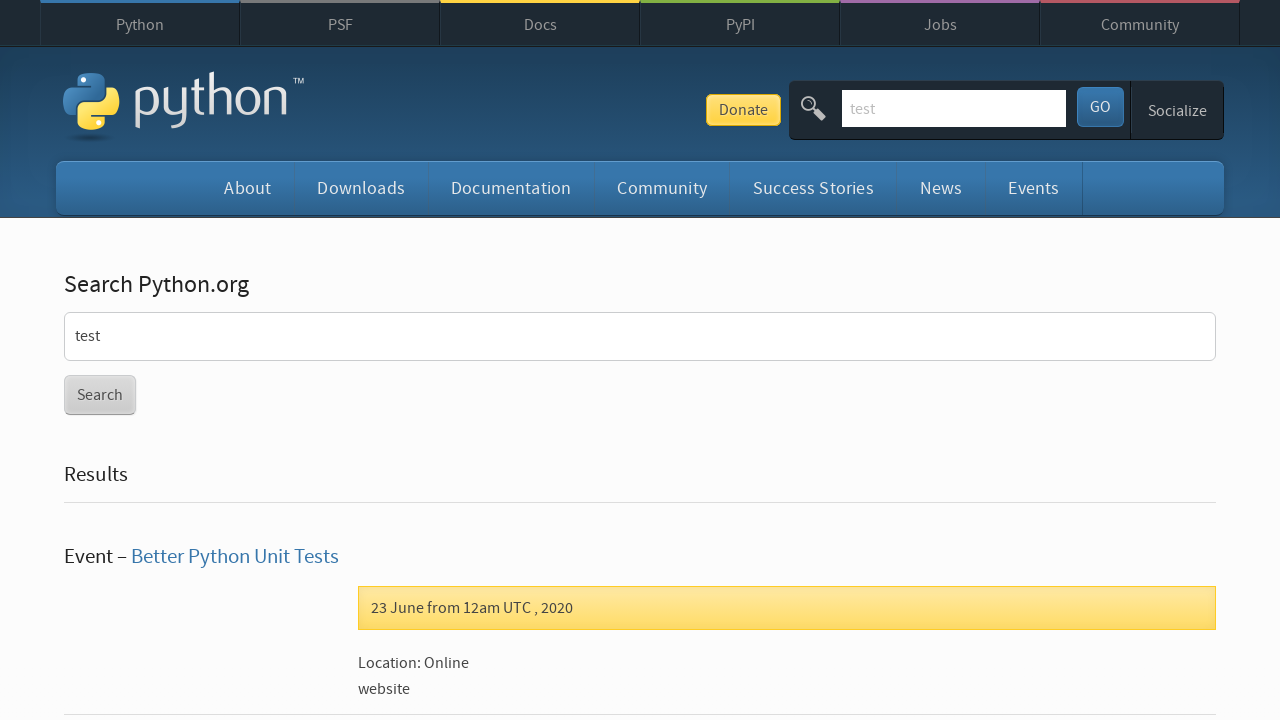

Waited for search results page to load (networkidle)
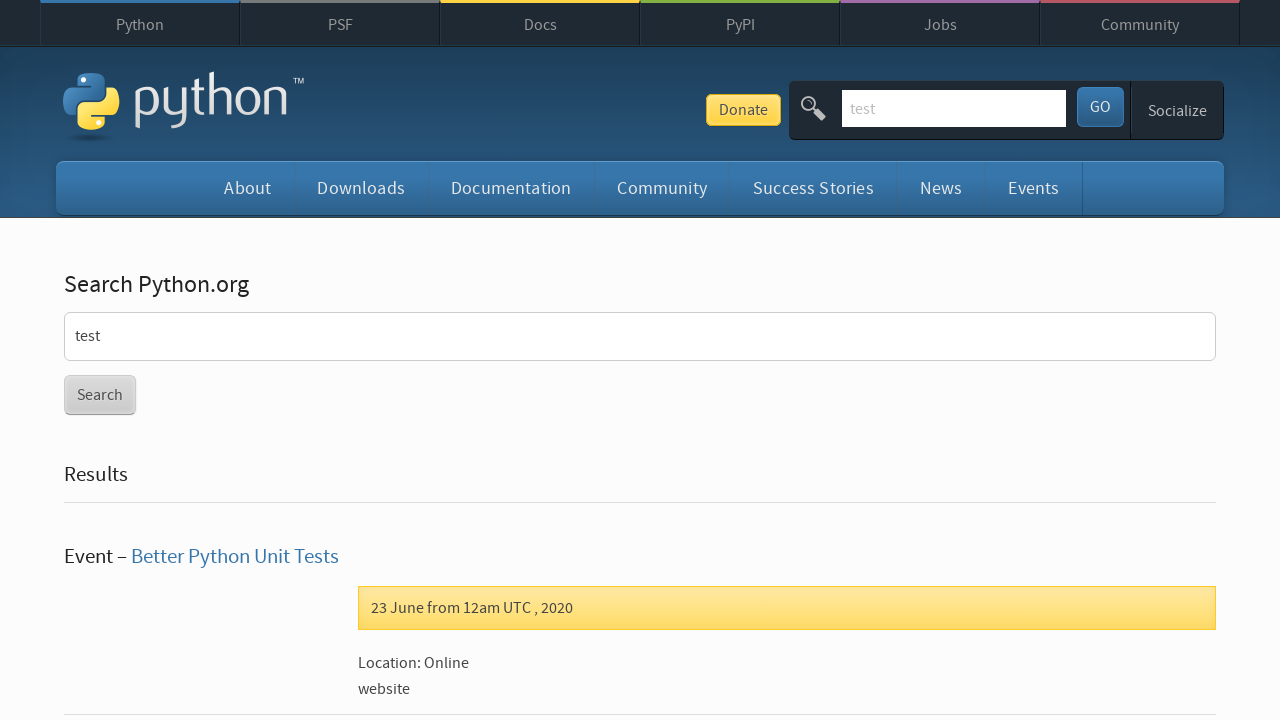

Checked for 'No results found' message - count: 0
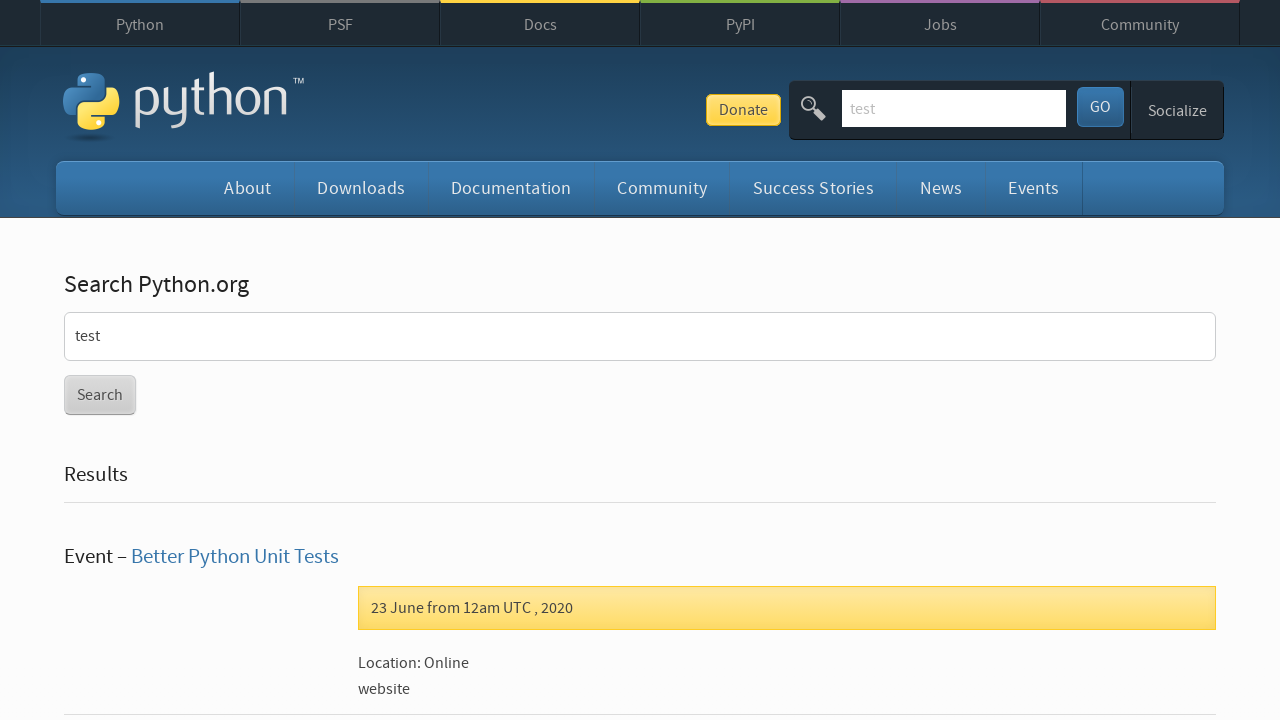

Verified URL changed to search results page
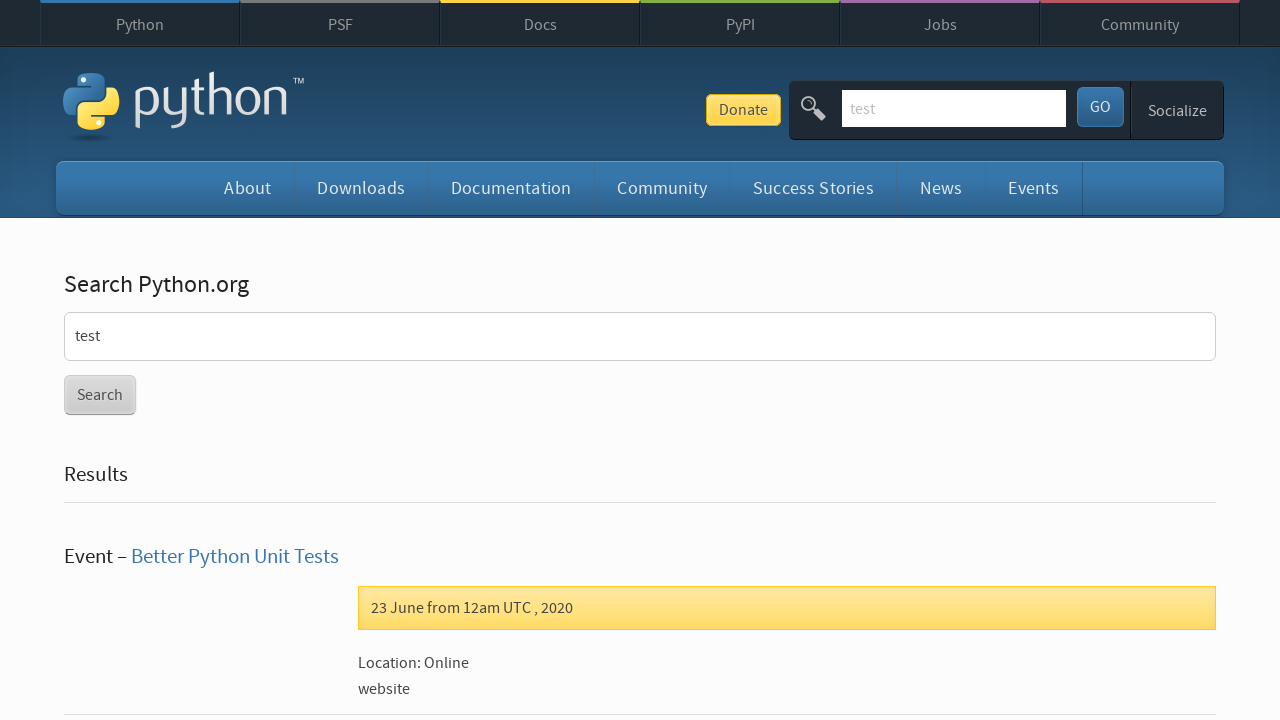

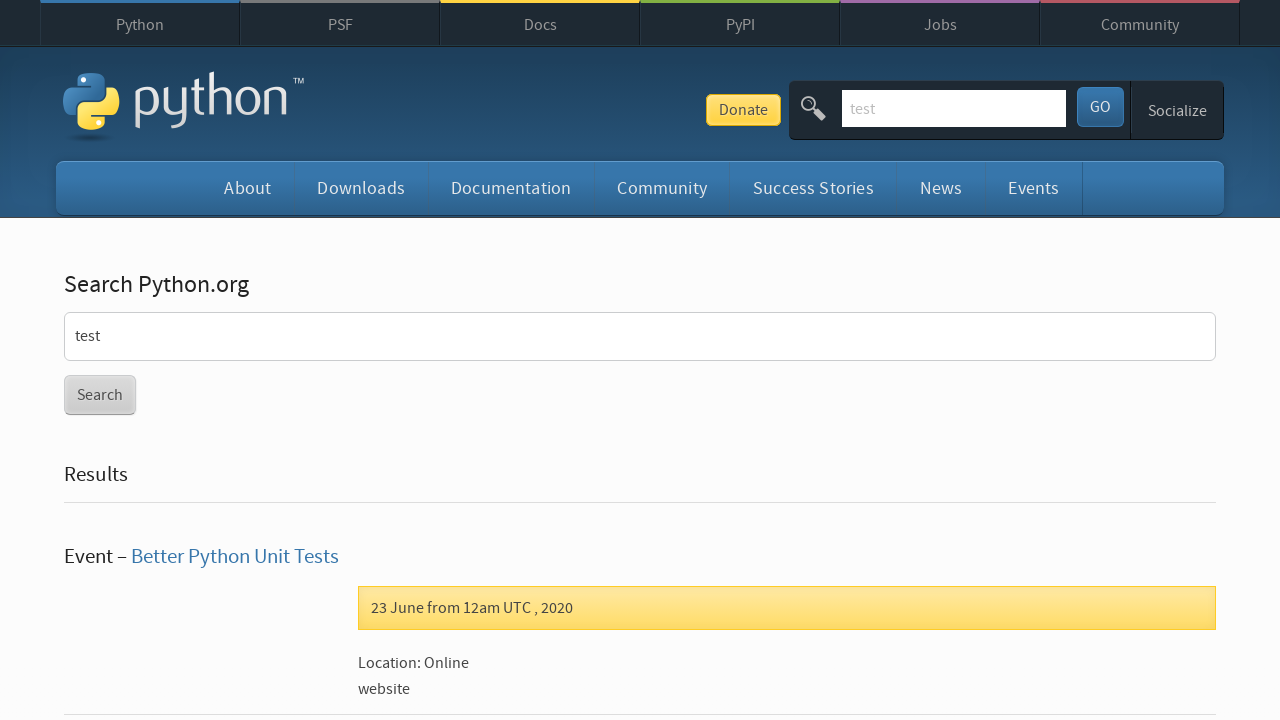